Tests explicit wait functionality by waiting for a button to become clickable, clicking it, and verifying that a success message appears on the page.

Starting URL: http://suninjuly.github.io/wait2.html

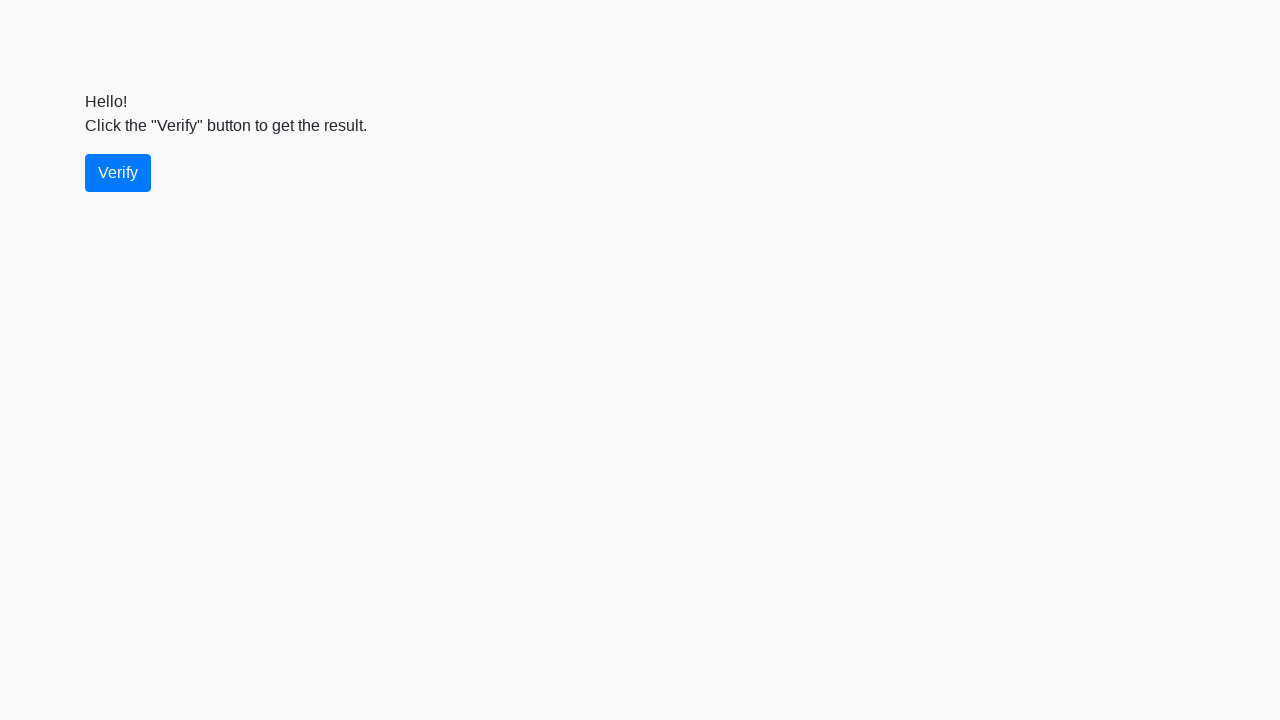

Navigated to explicit waits demo page
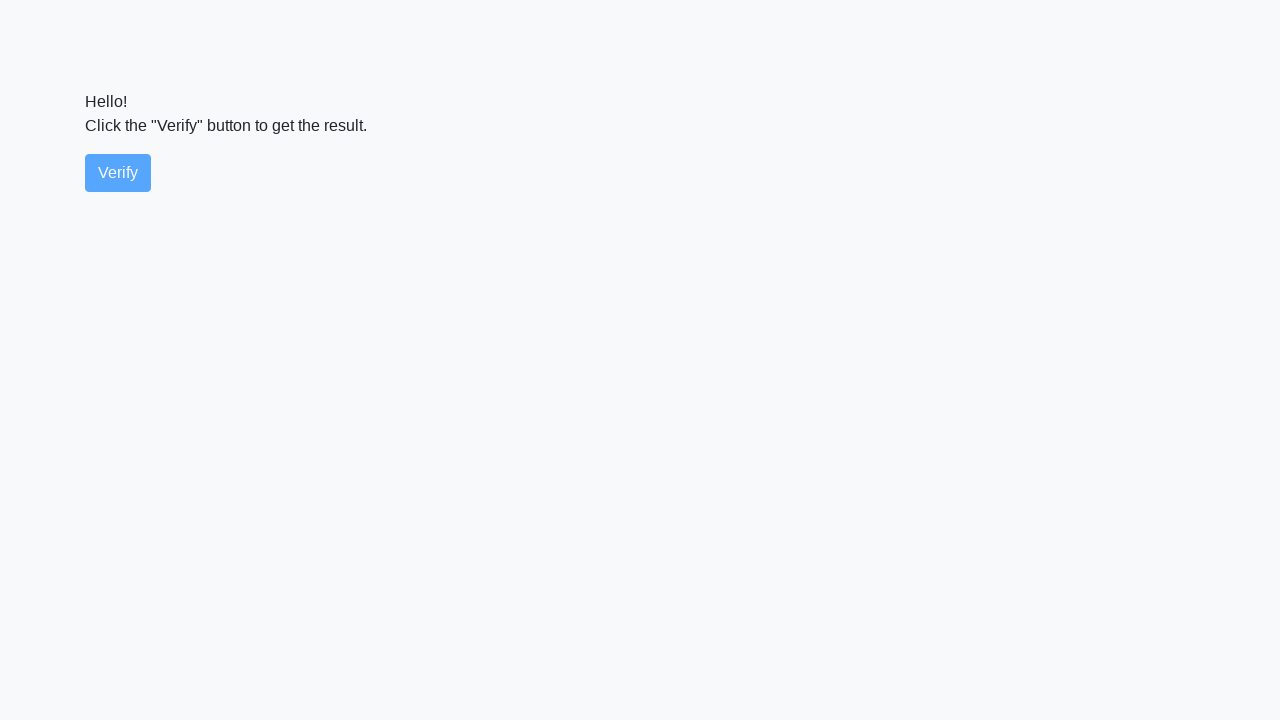

Verify button became visible
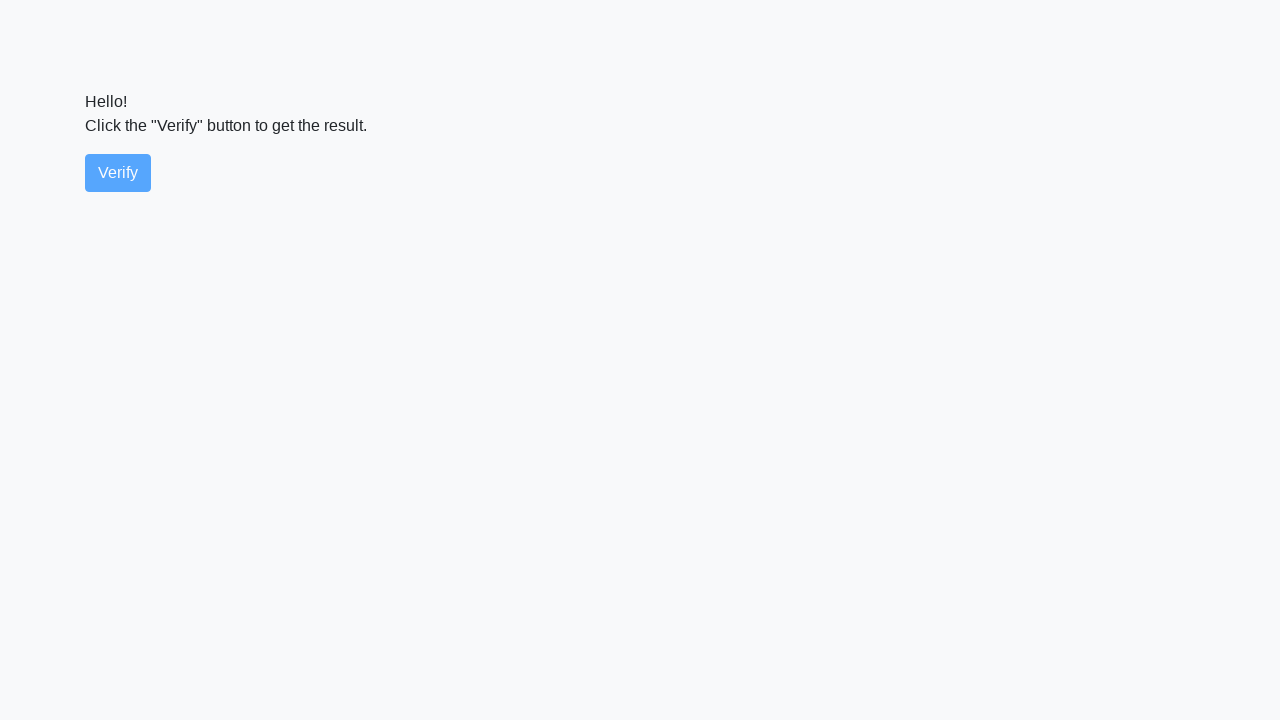

Clicked the verify button at (118, 173) on #verify
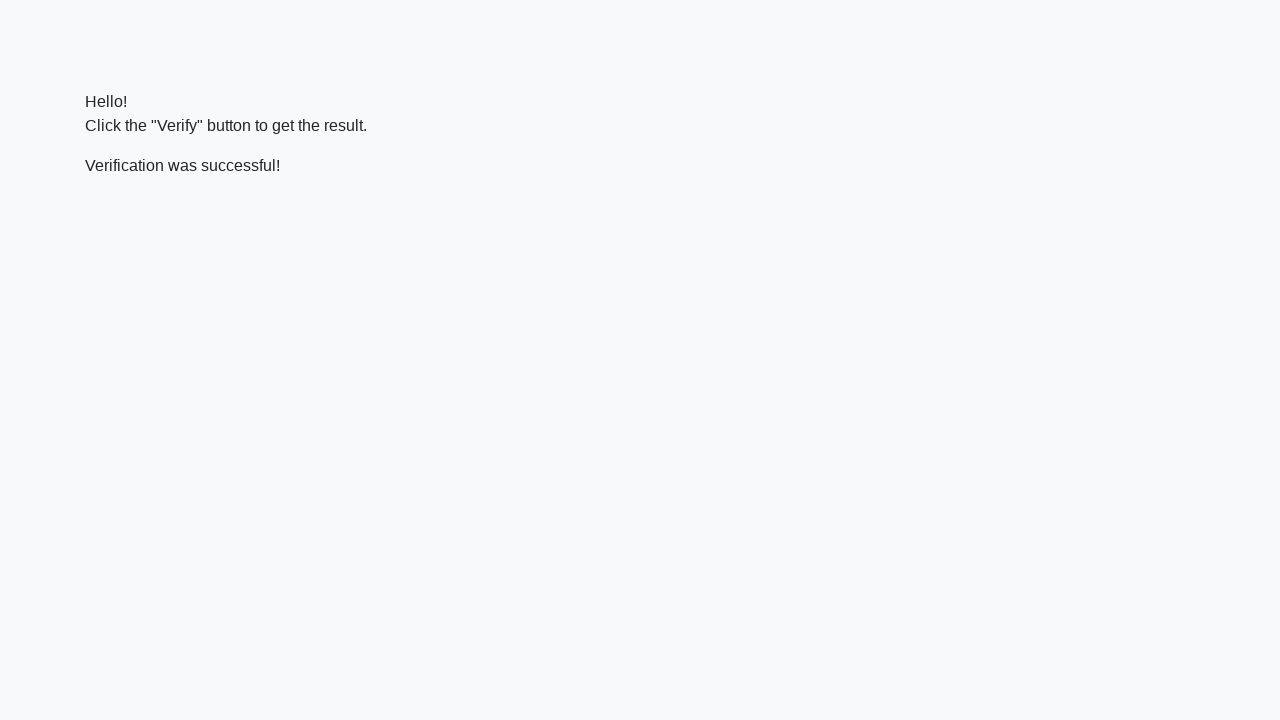

Success message element appeared
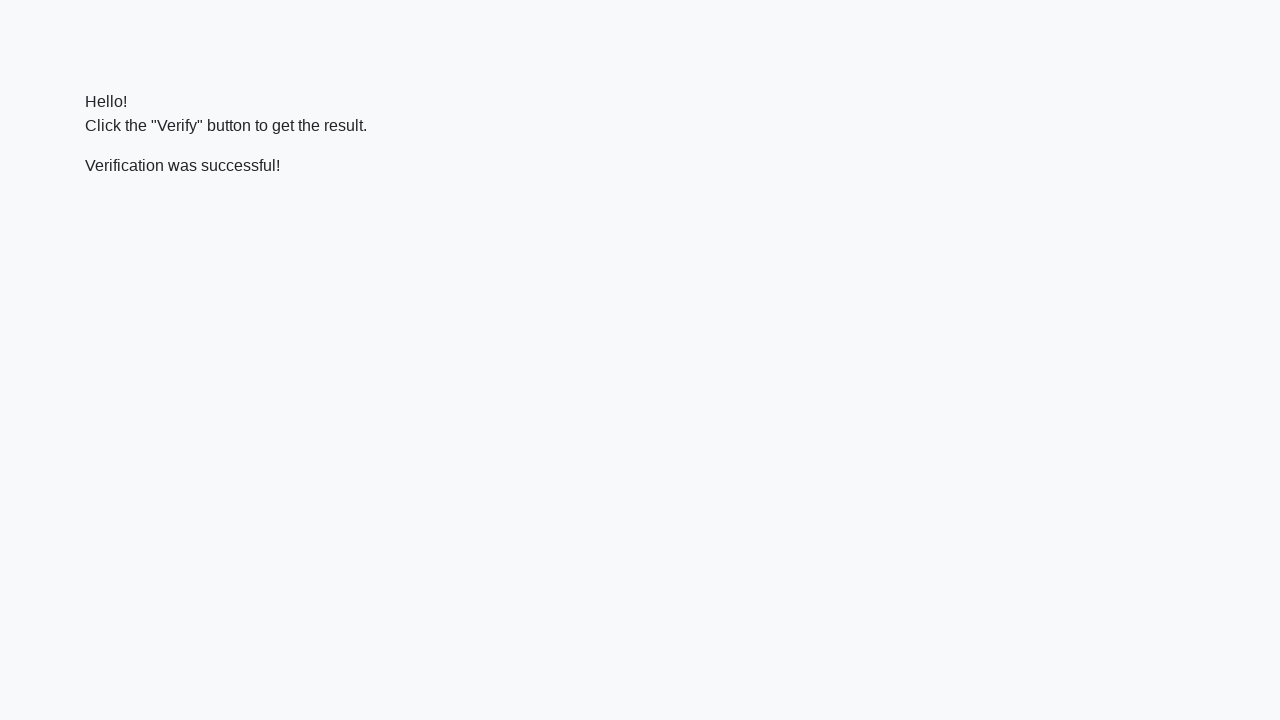

Located the success message element
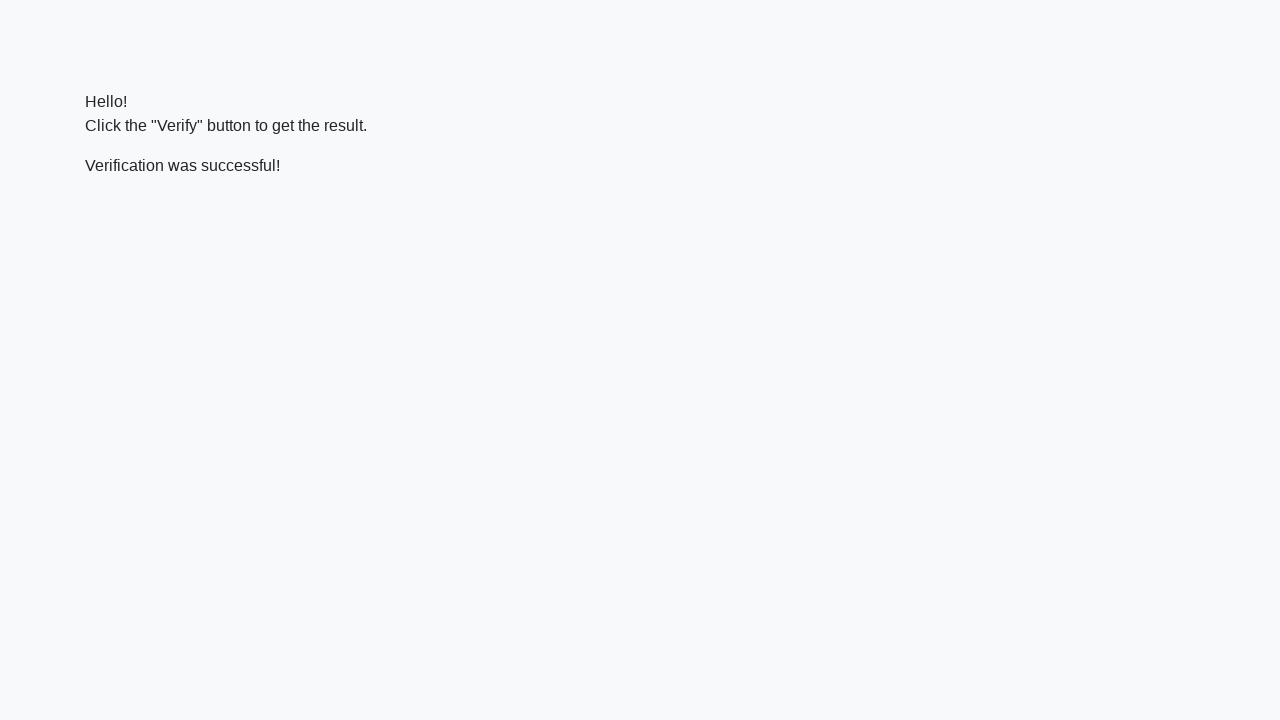

Verified that success message contains 'successful'
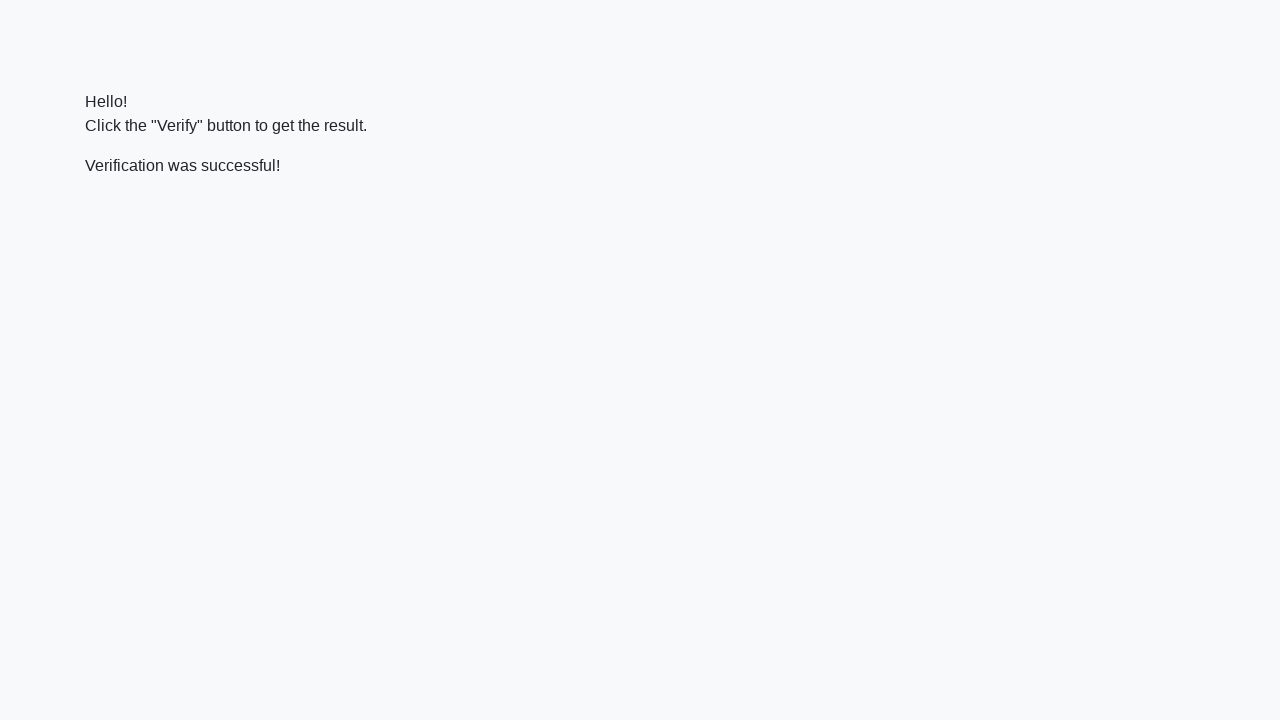

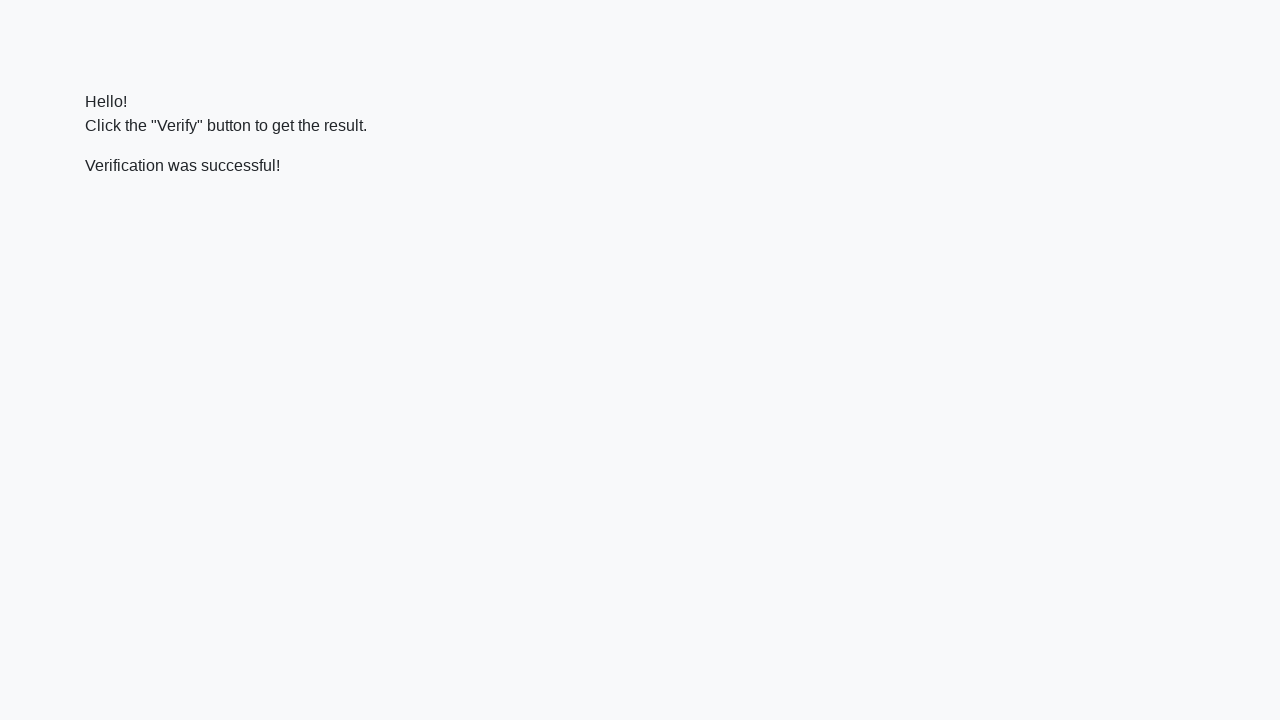